Tests timeout configuration by clicking an AJAX button and waiting for the success element with a custom timeout.

Starting URL: http://uitestingplayground.com/ajax

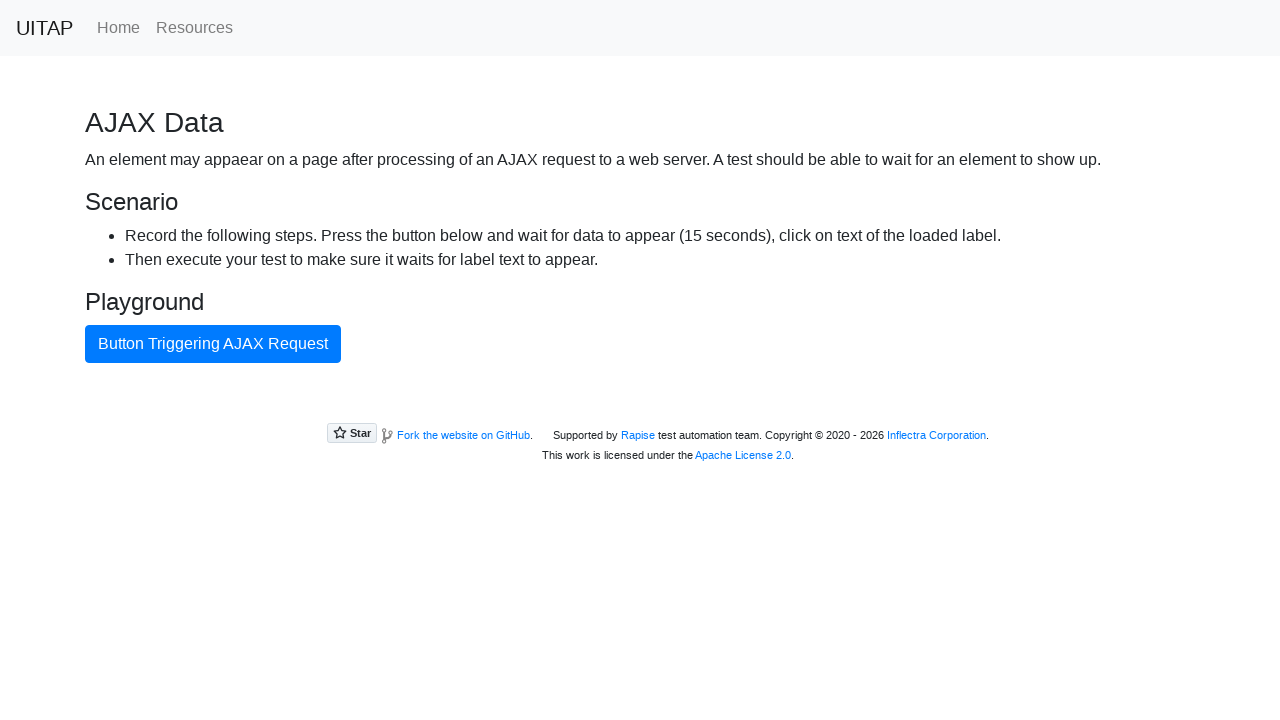

Clicked the button triggering AJAX request at (213, 344) on internal:text="Button Triggering AJAX Request"i
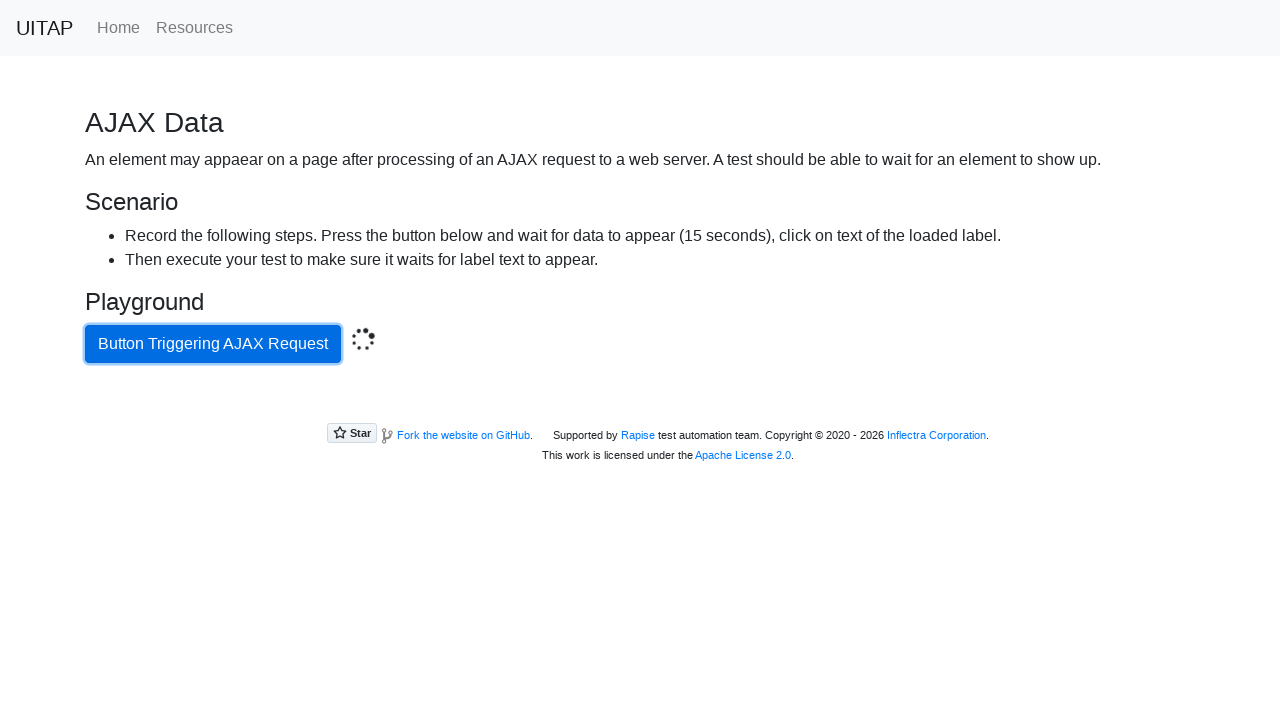

Clicked success button after AJAX response with 16000ms timeout at (640, 405) on .bg-success
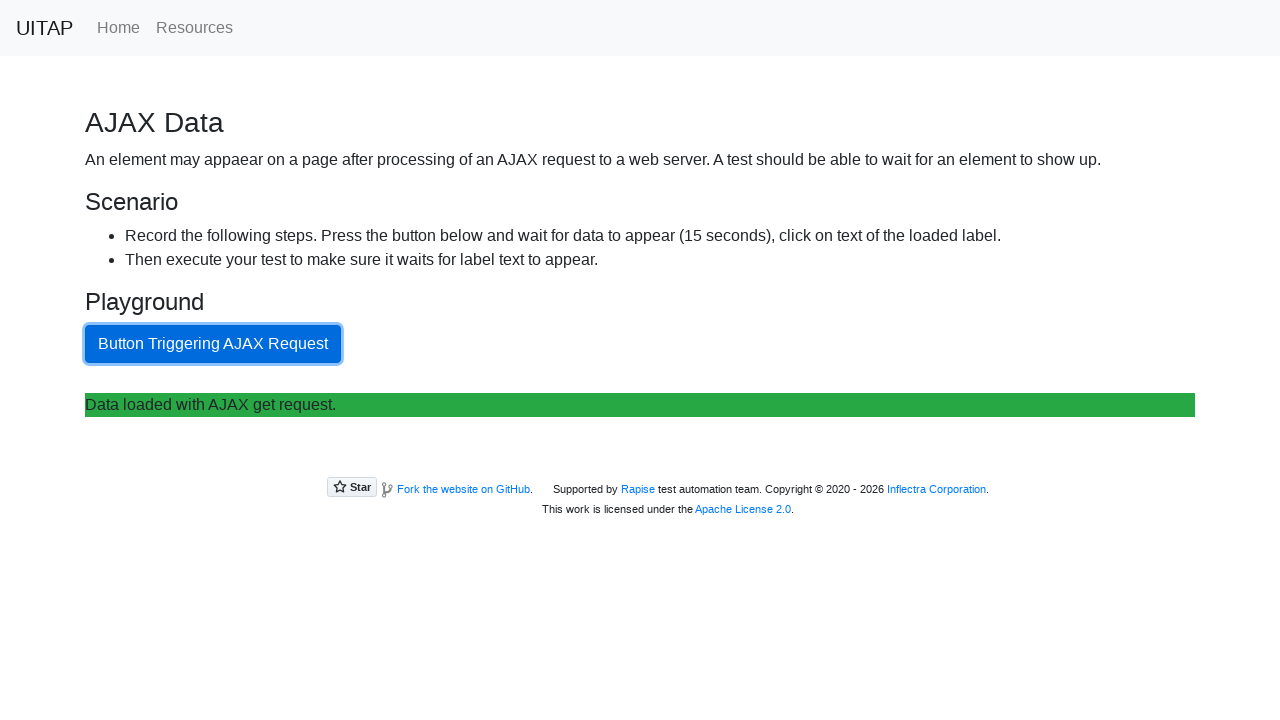

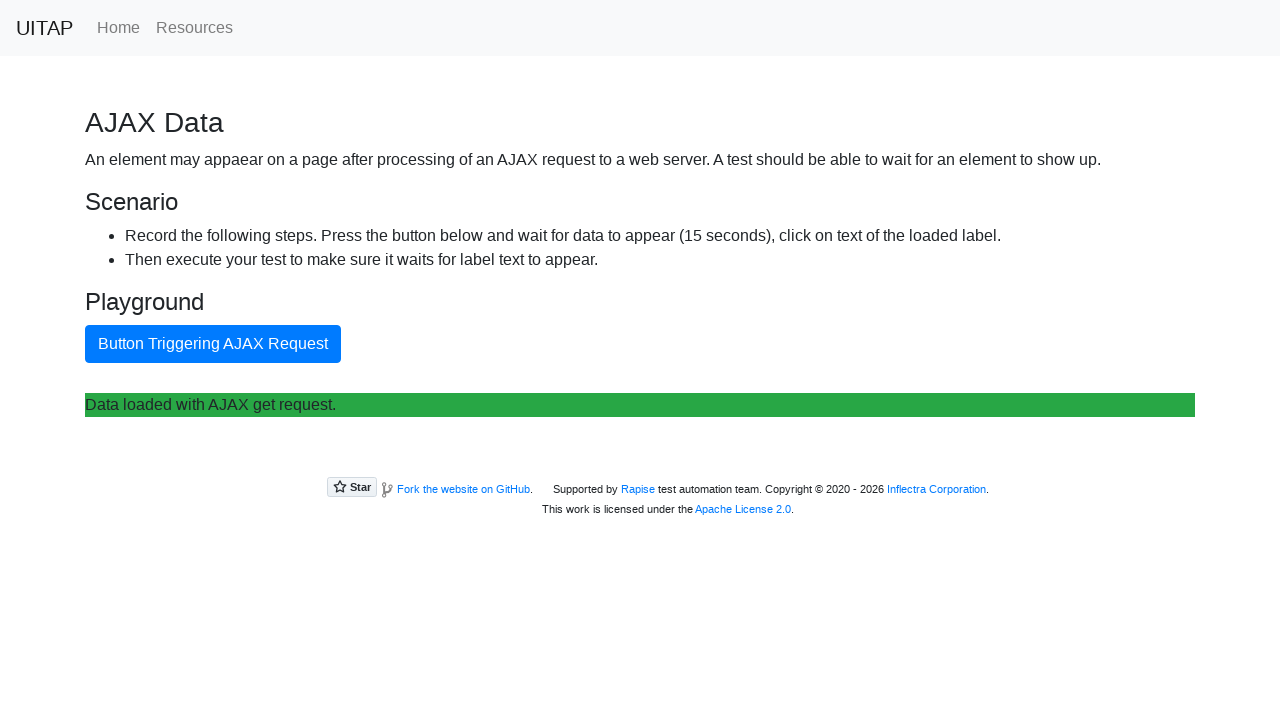